Validates navigation to the "Recursos" section by clicking the link in the header and verifying the page redirects correctly

Starting URL: https://www.freerangetesters.com

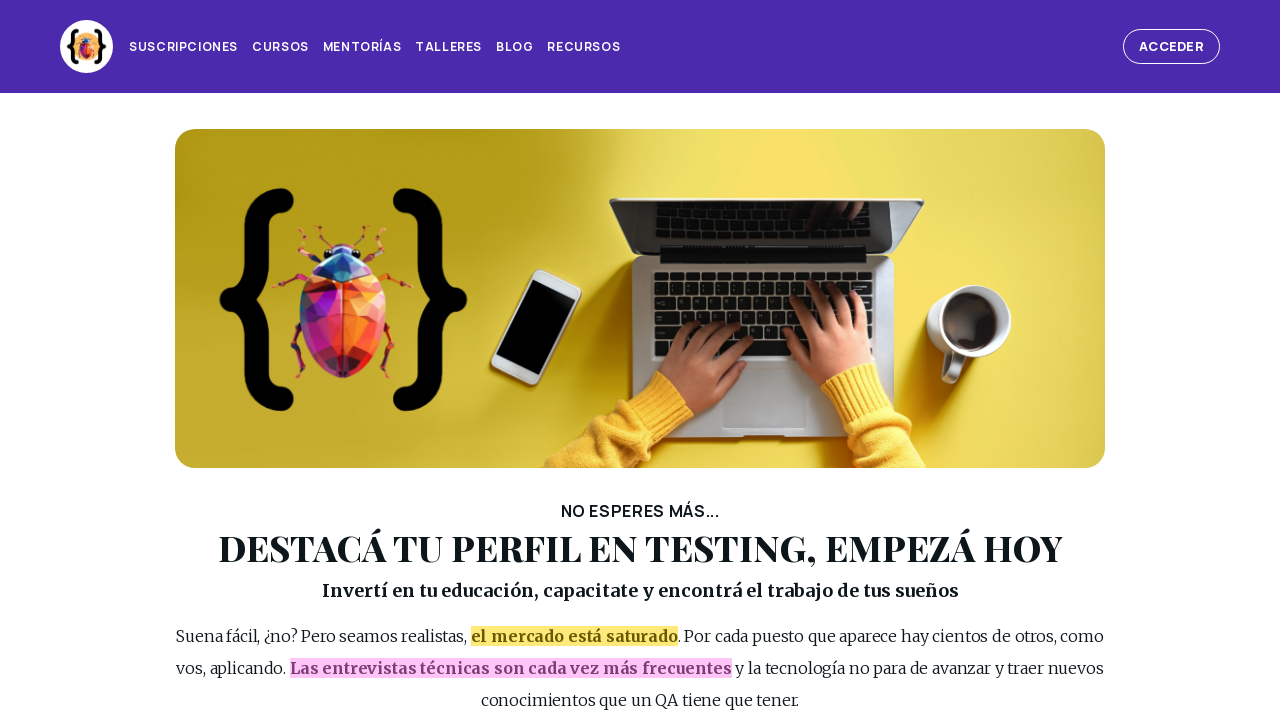

Verified home page title is 'Free Range Testers'
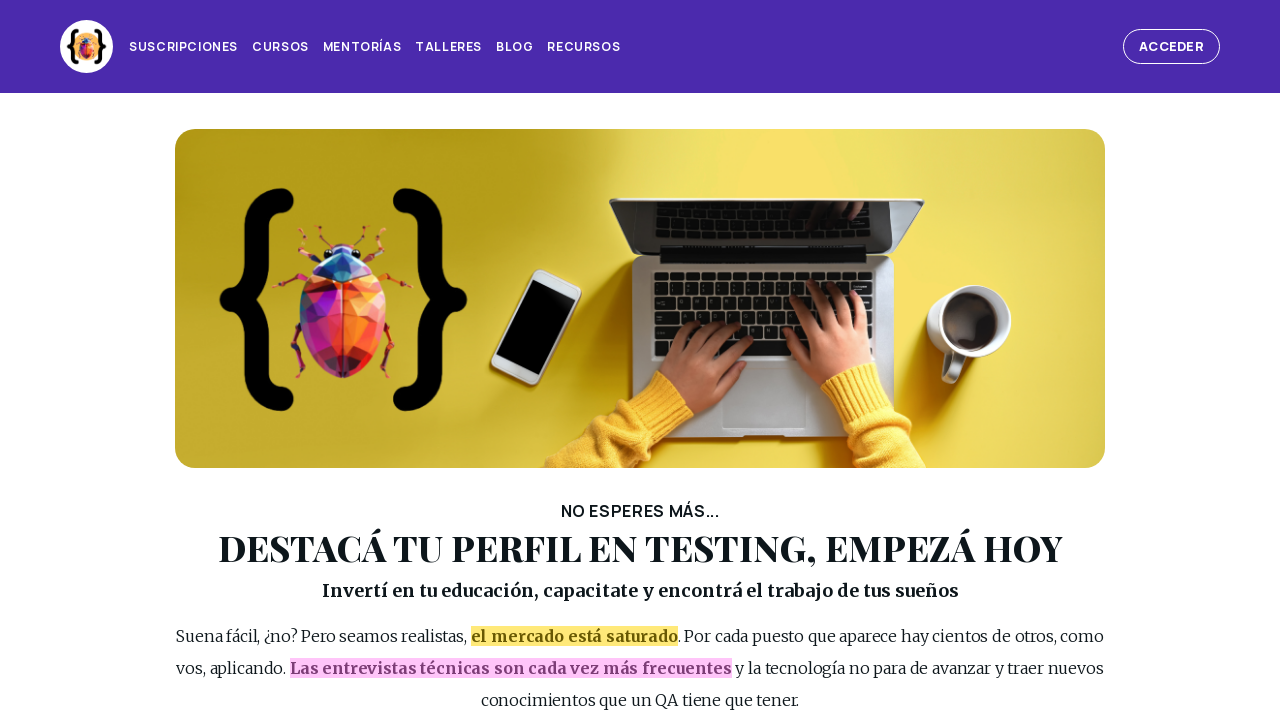

Clicked 'Recursos' link in the header at (584, 47) on #page_header >> internal:role=link[name="Recursos"s]
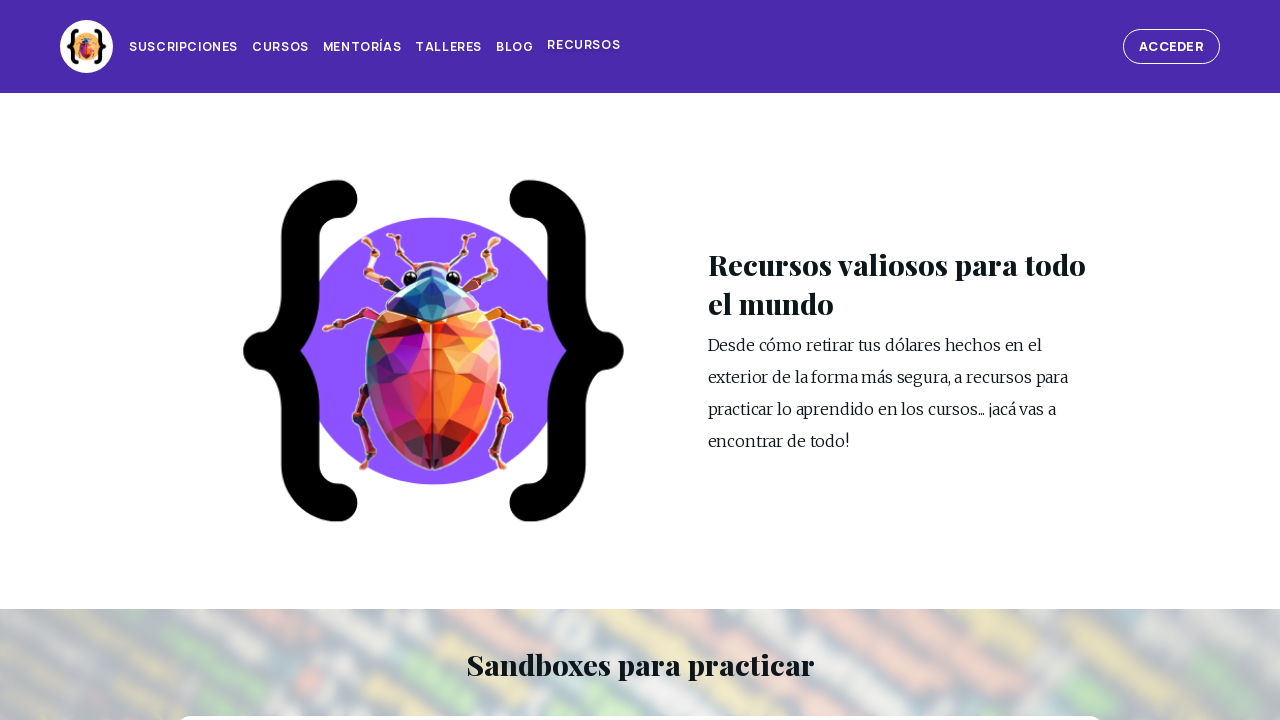

Page navigated to /recursos section
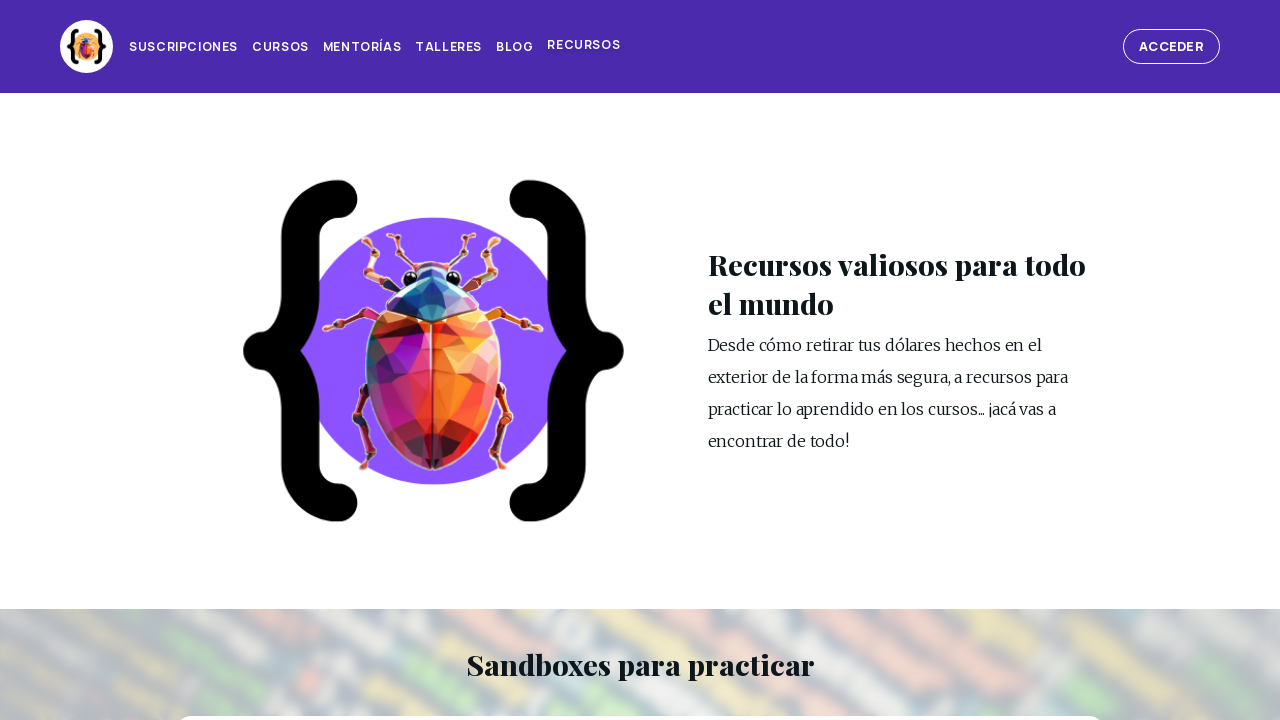

Verified Recursos page title is 'Recursos'
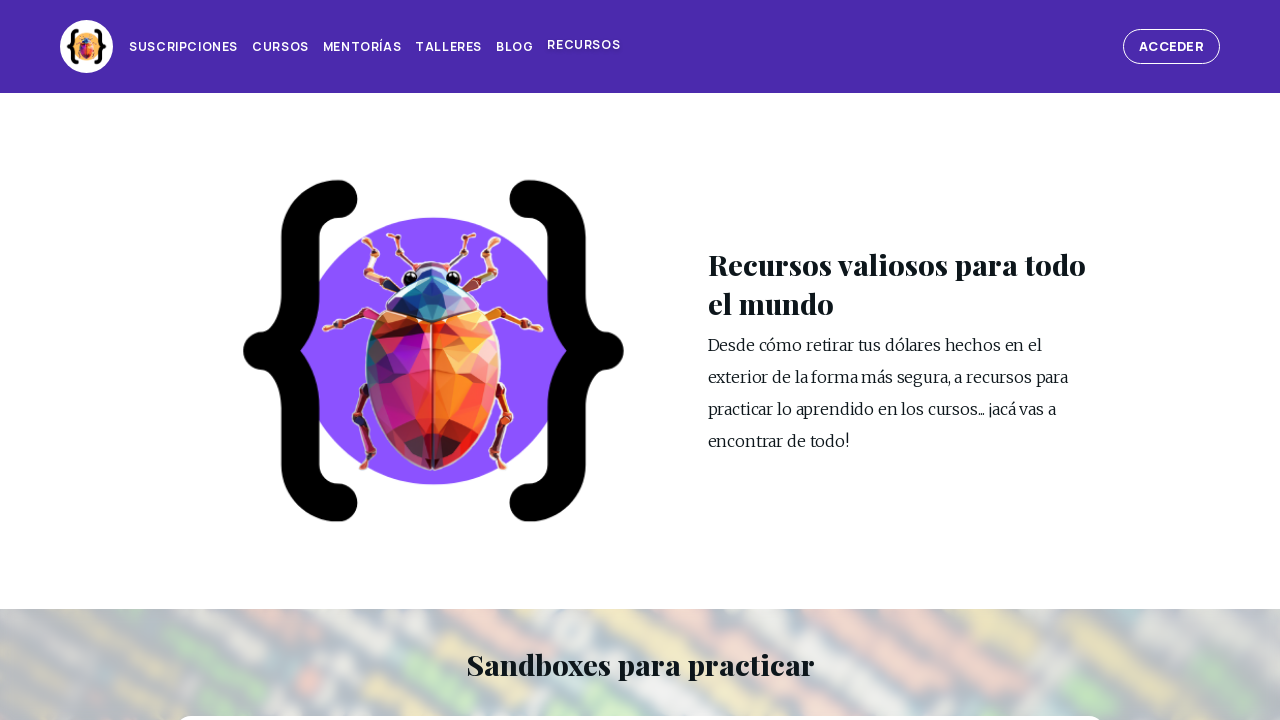

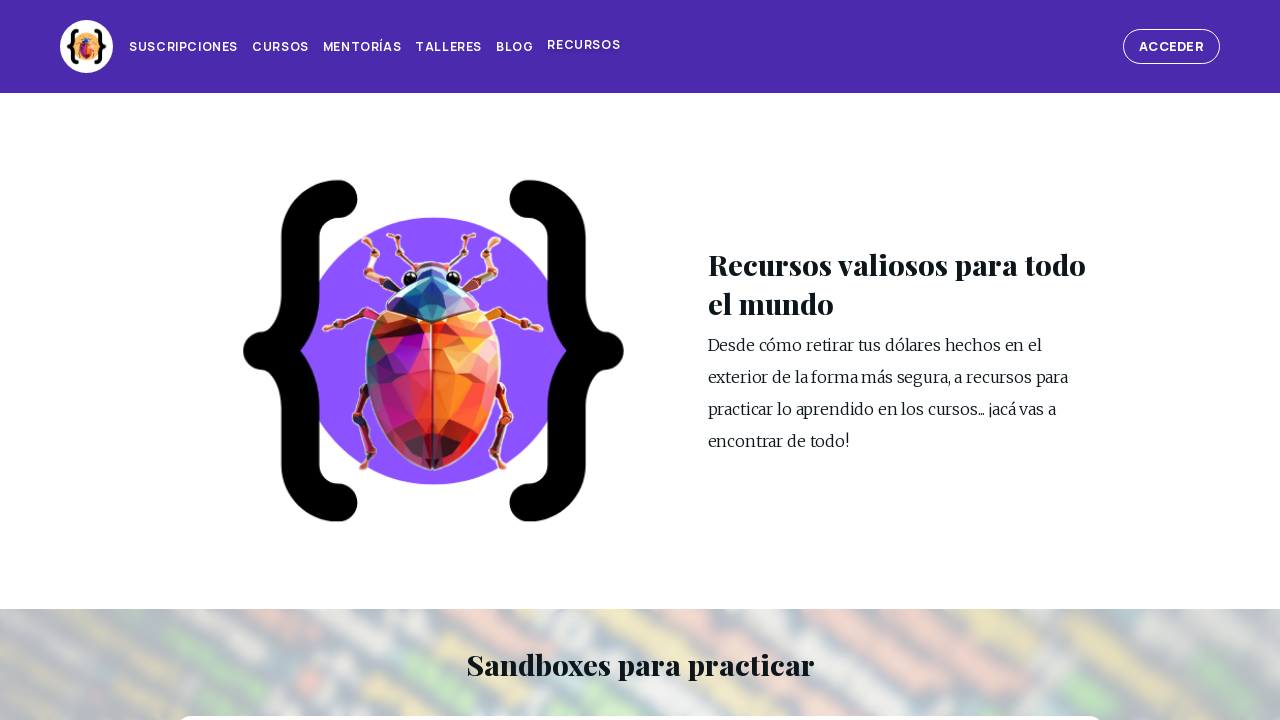